Tests various link interactions including navigation, finding link URLs without clicking, counting links on page, checking for broken links, and counting links in layout

Starting URL: https://www.leafground.com/link.xhtml

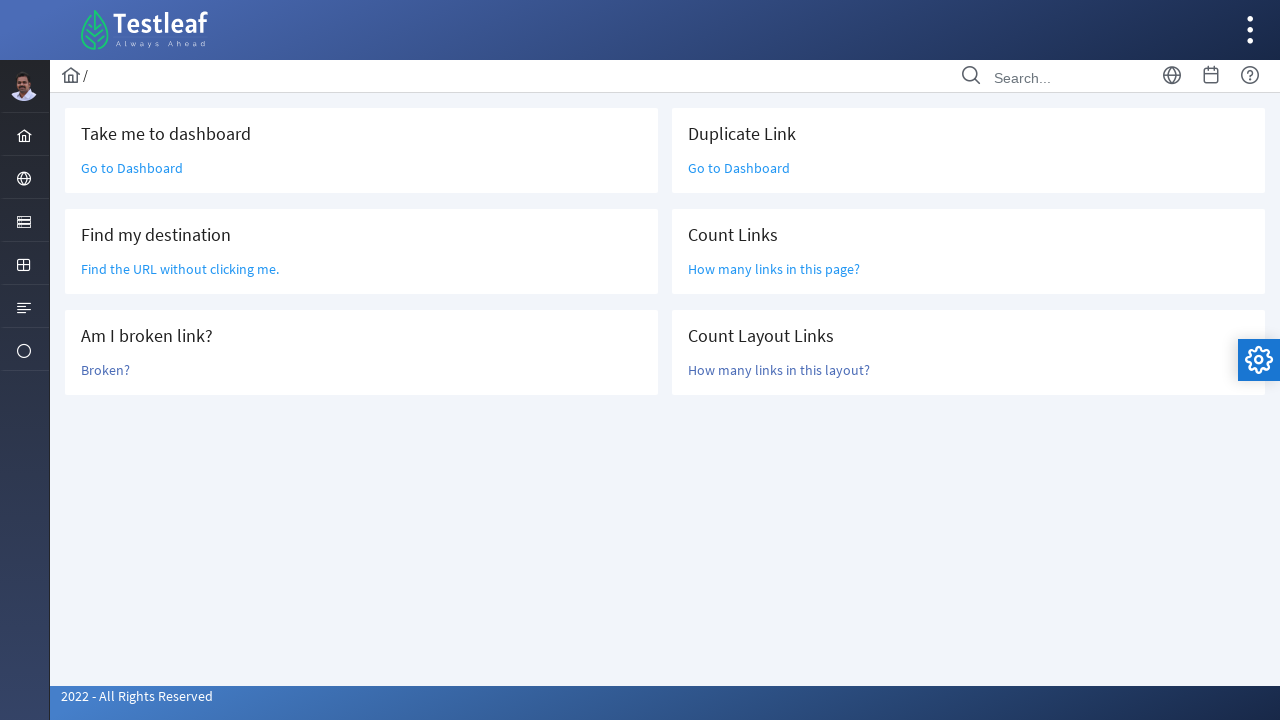

Clicked 'Go to Dashboard' link at (132, 168) on text=Go to Dashboard
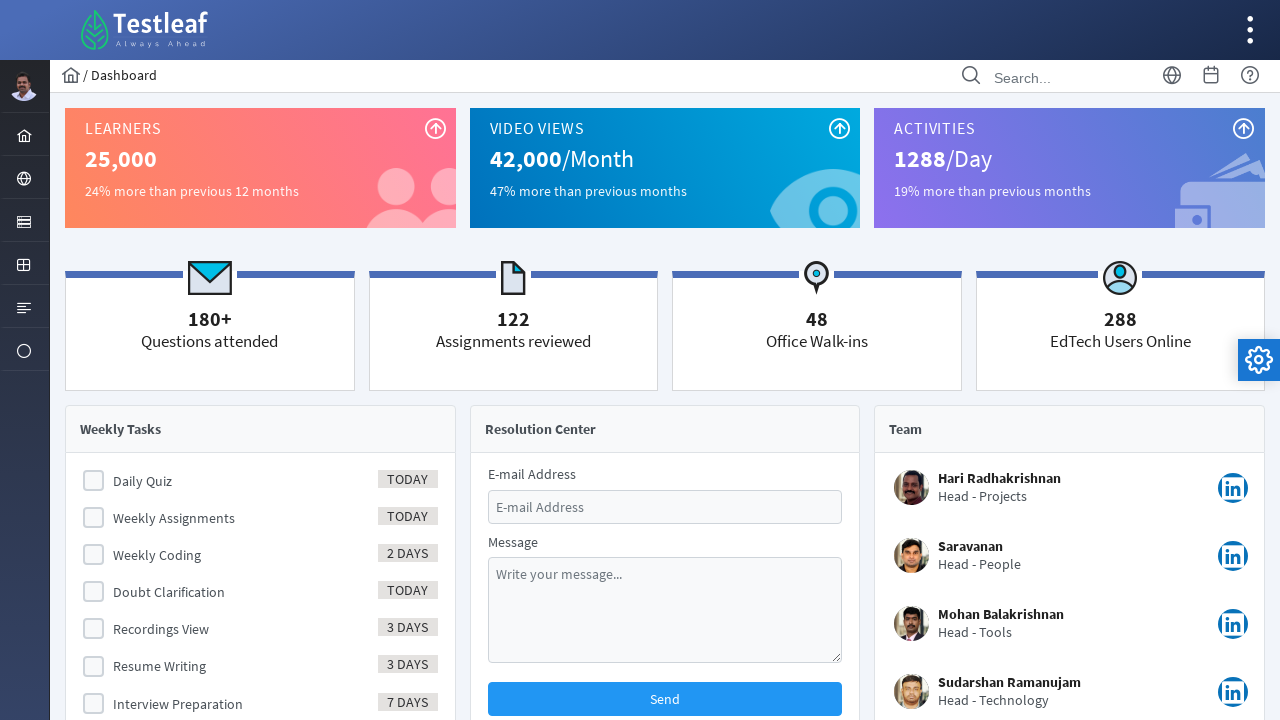

Navigated back from Dashboard
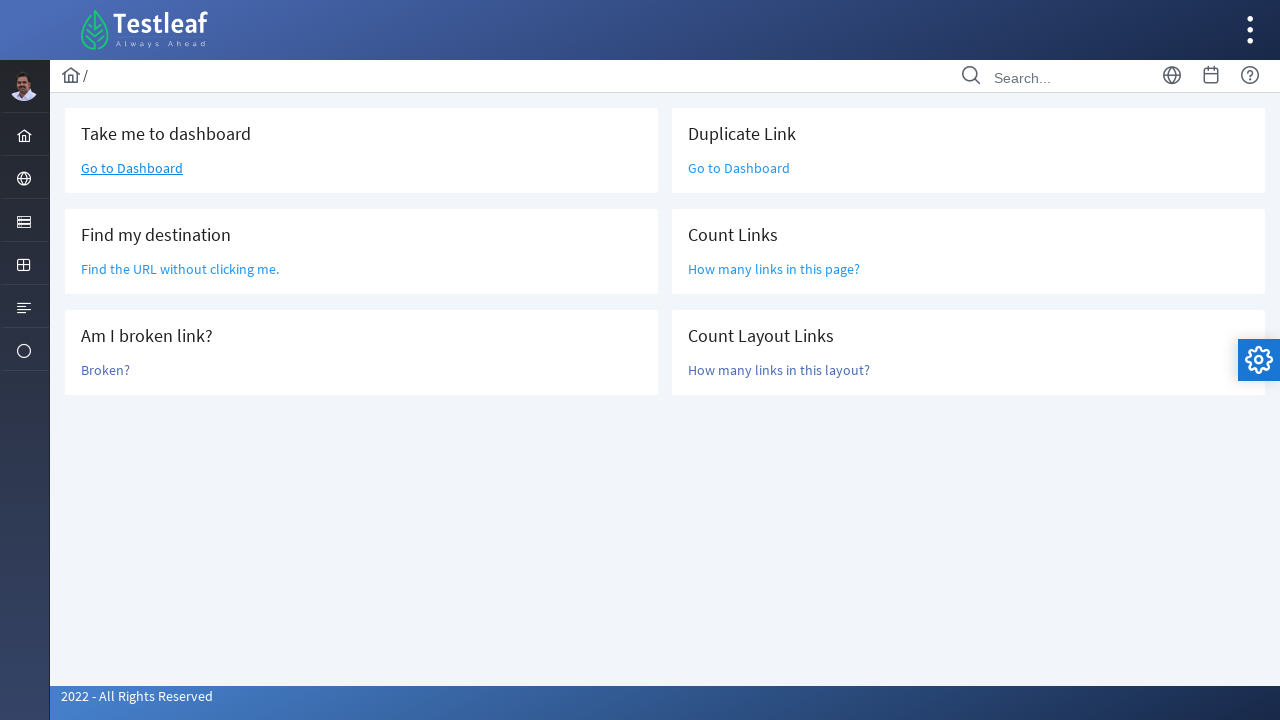

Clicked 'Go to Dashboard' link again at (132, 168) on text=Go to Dashboard
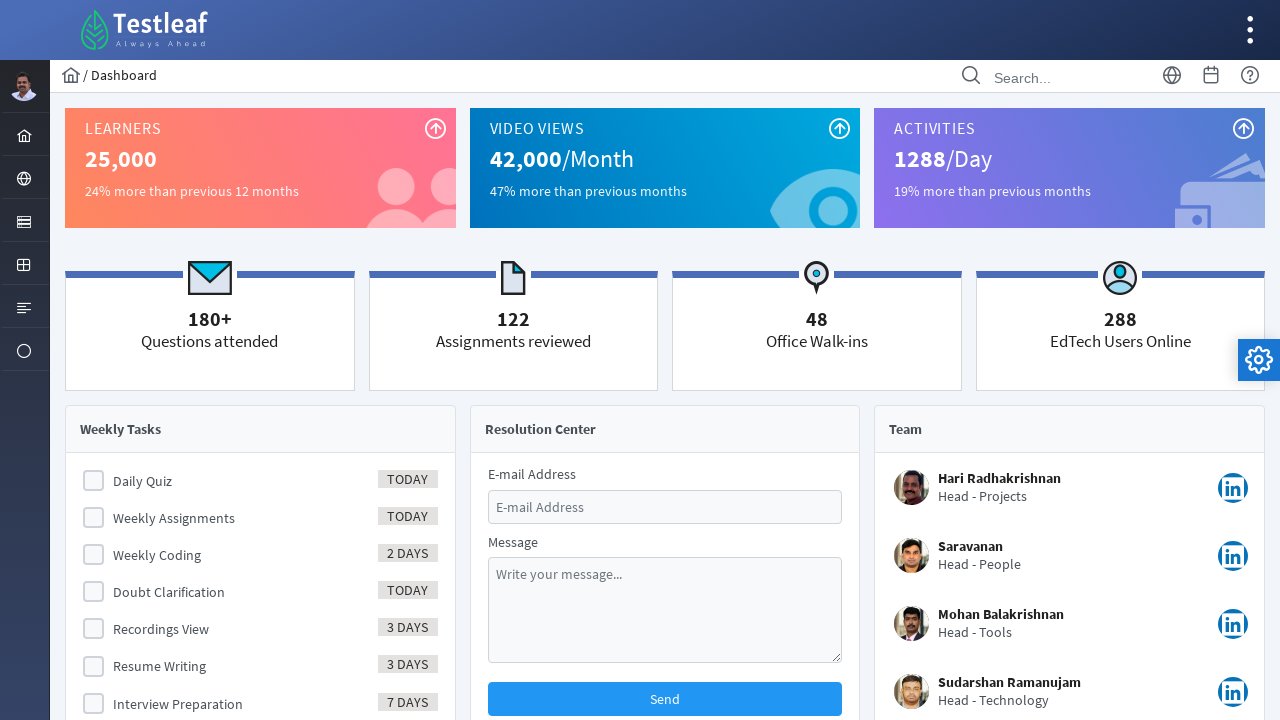

Navigated back from Dashboard again
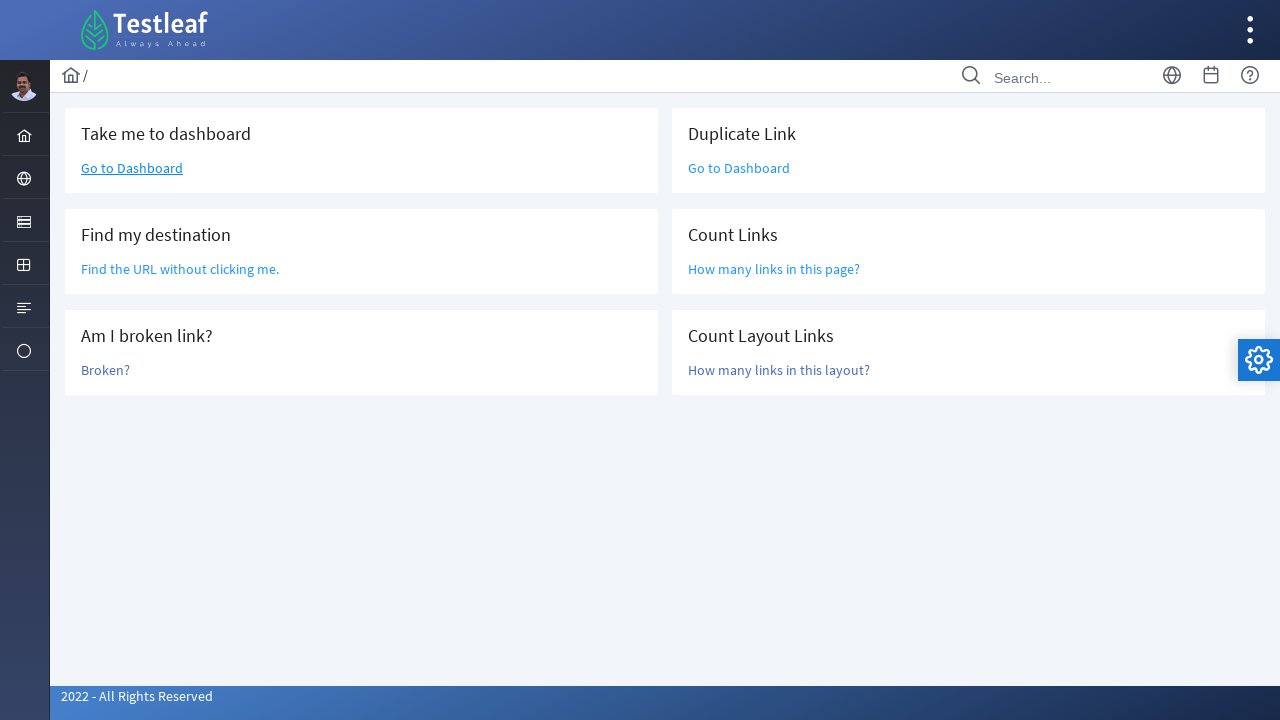

Located the link element 'Find the URL without clicking me.'
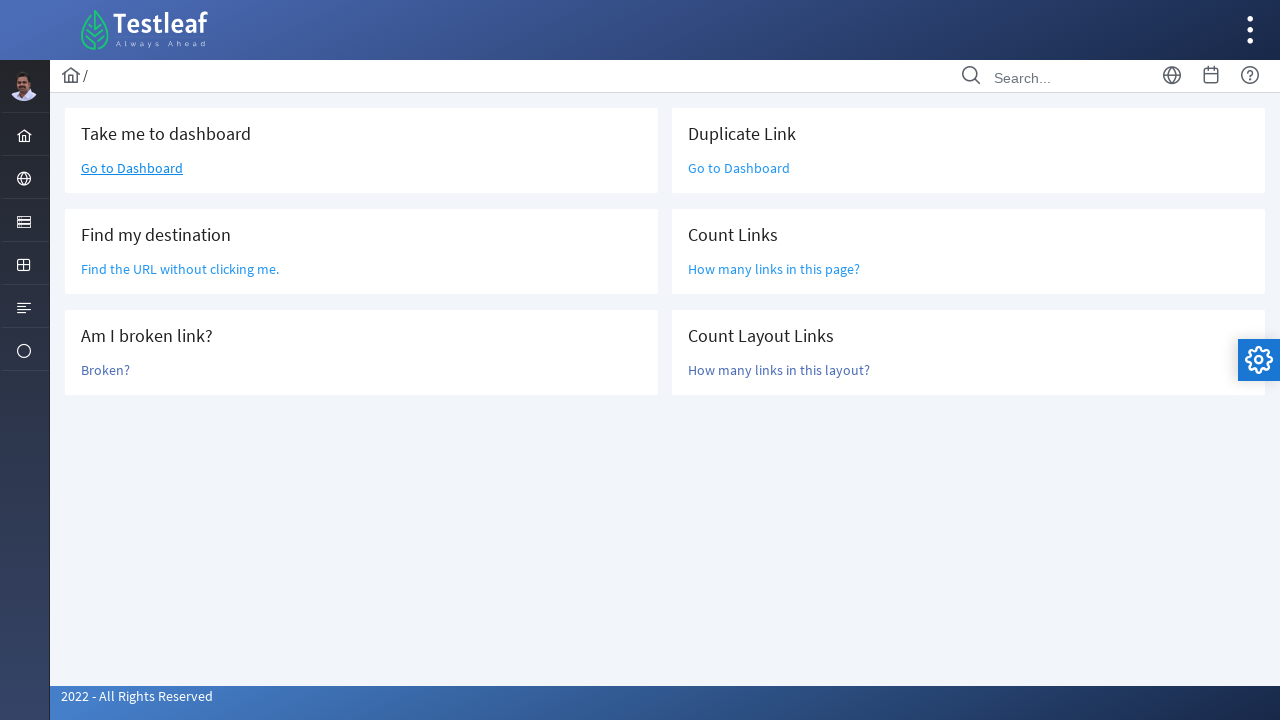

Retrieved href attribute without clicking: /grid.xhtml
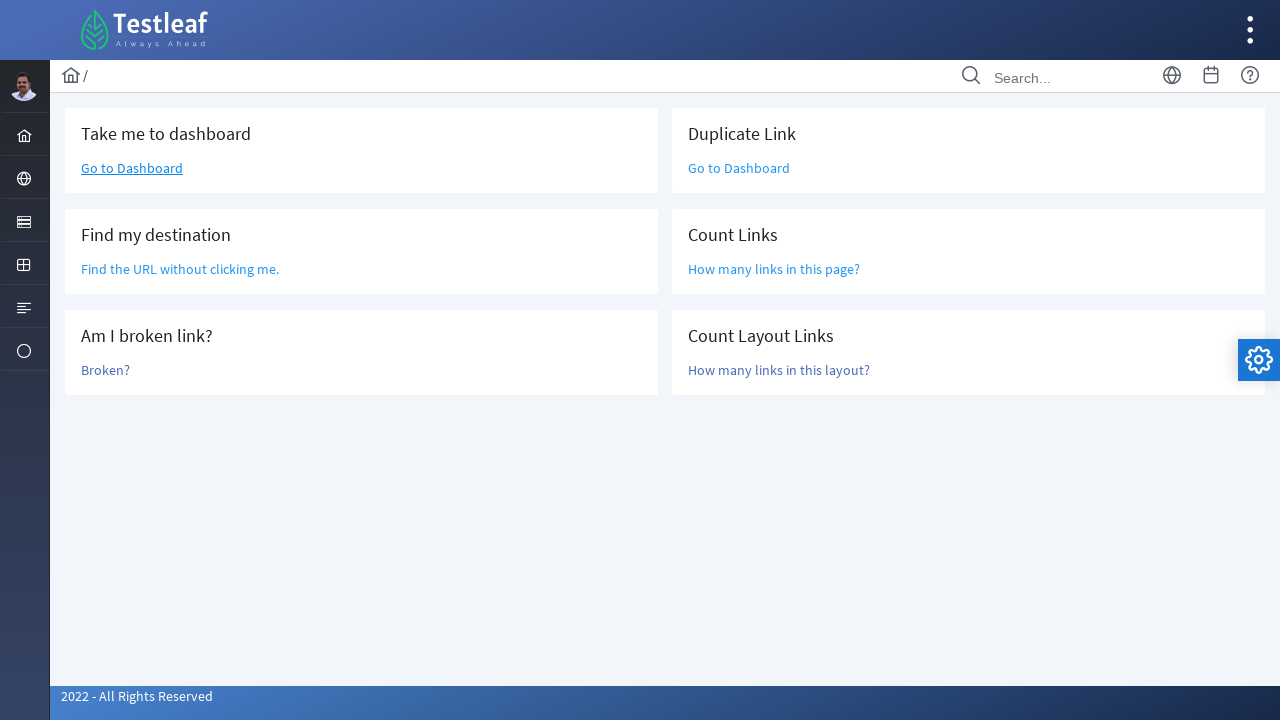

Clicked 'How many links in this page?' link at (774, 269) on text=How many links in this page?
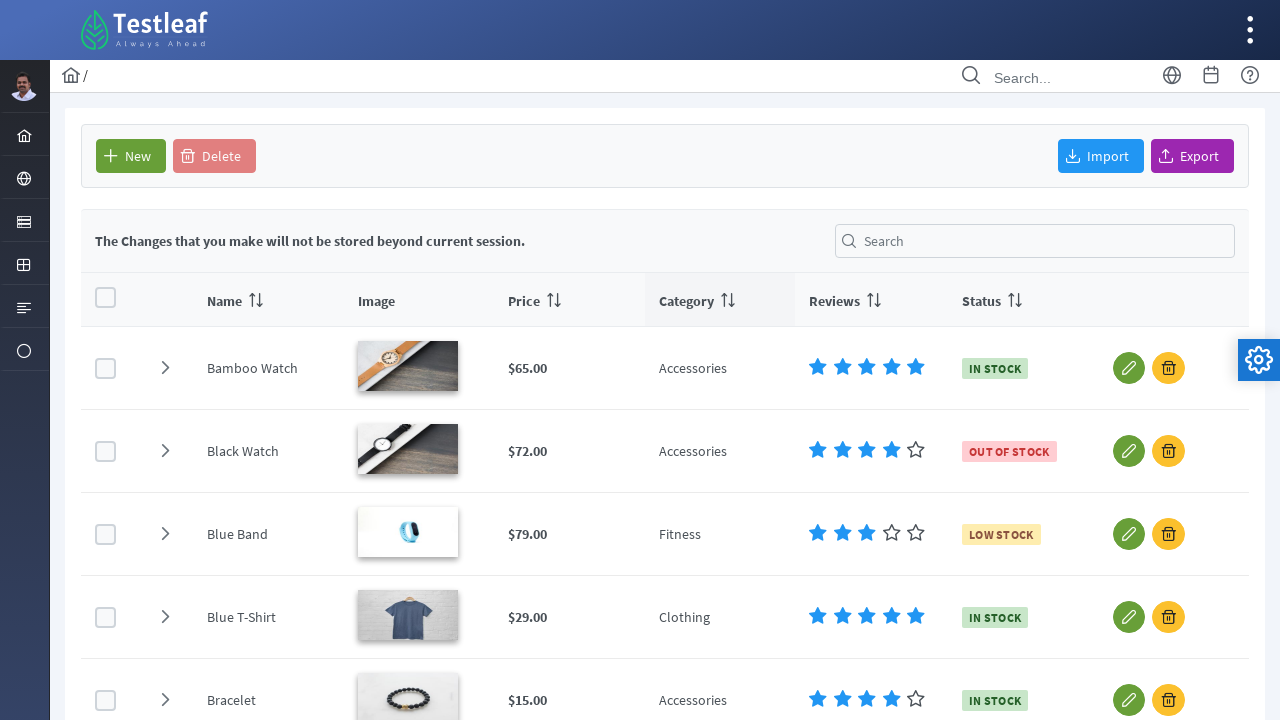

Counted total links on page: 79
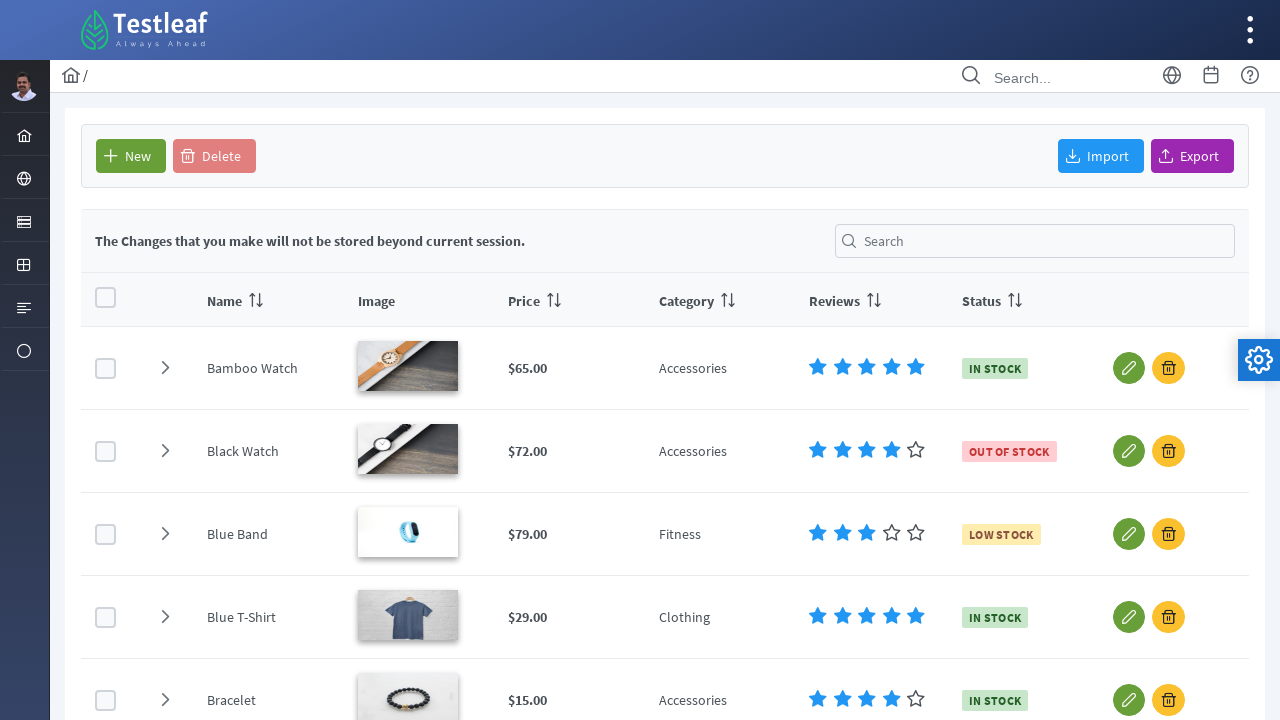

Navigated back from link count page
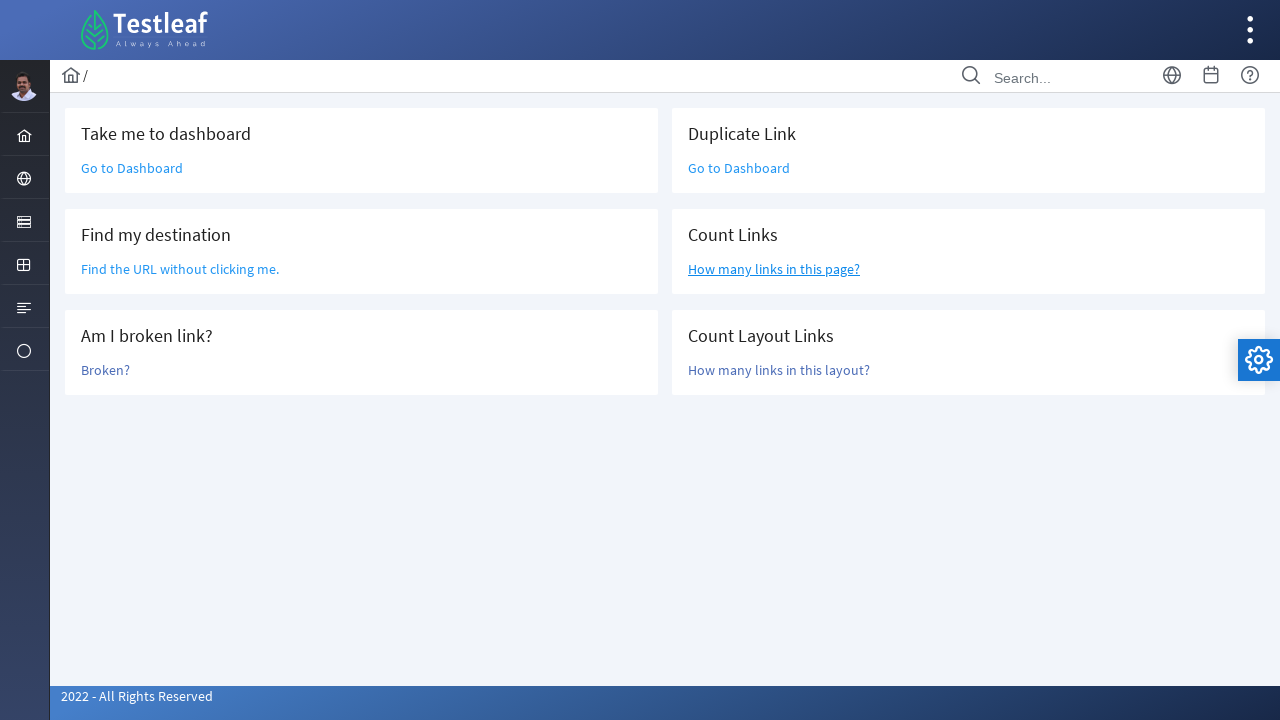

Clicked 'Broken?' link to check if it is broken at (106, 370) on text=Broken?
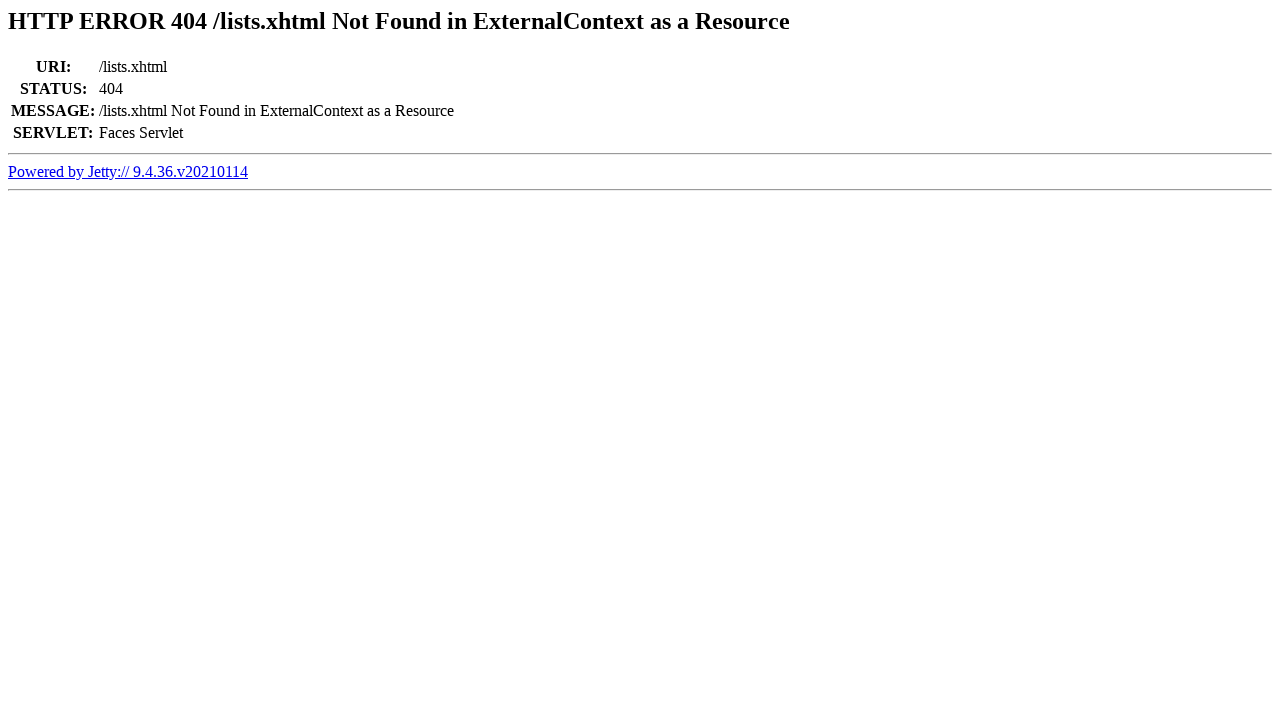

Checked if link is broken - 404 in title: True
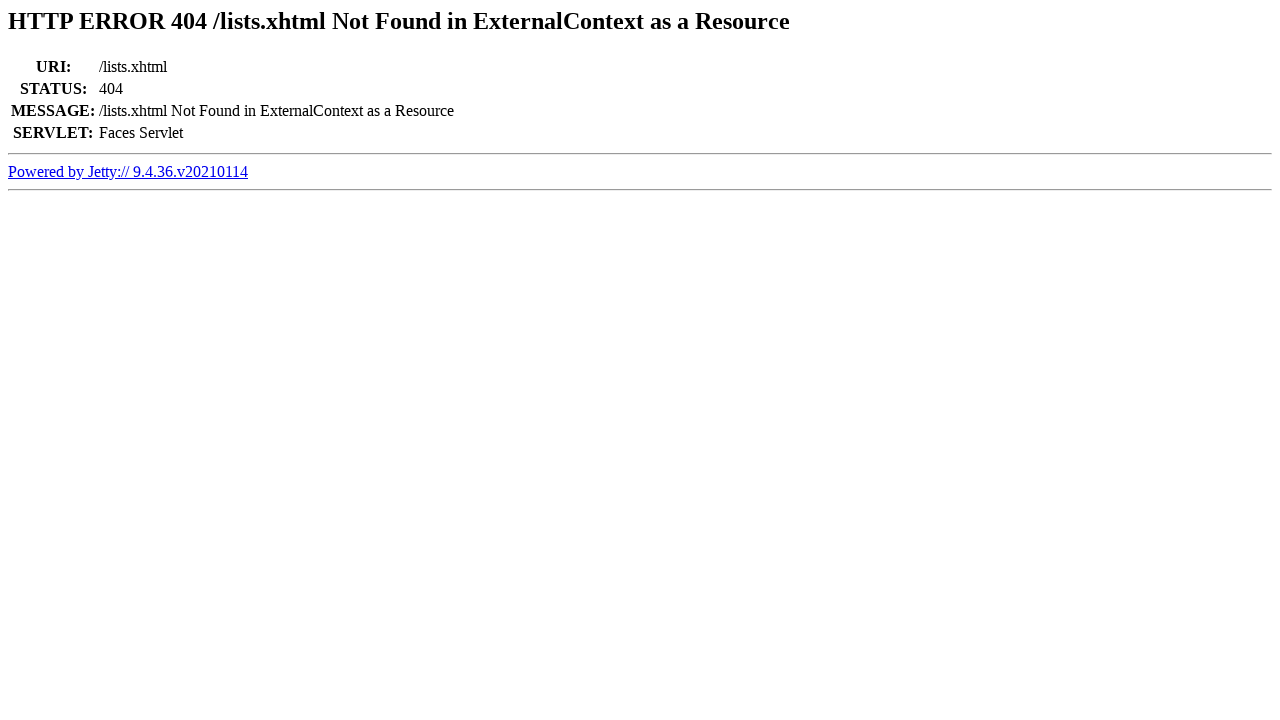

Navigated back from broken link check
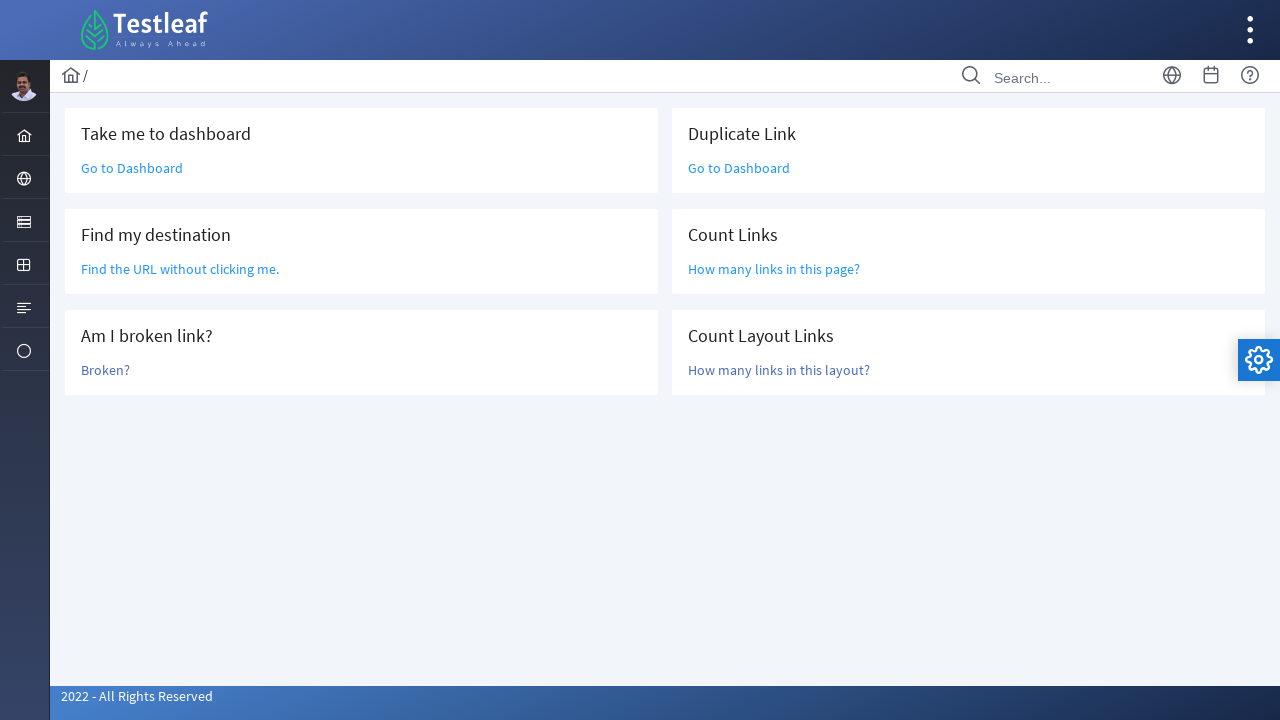

Clicked 'How many links in this layout?' link at (779, 370) on text=How many links in this layout?
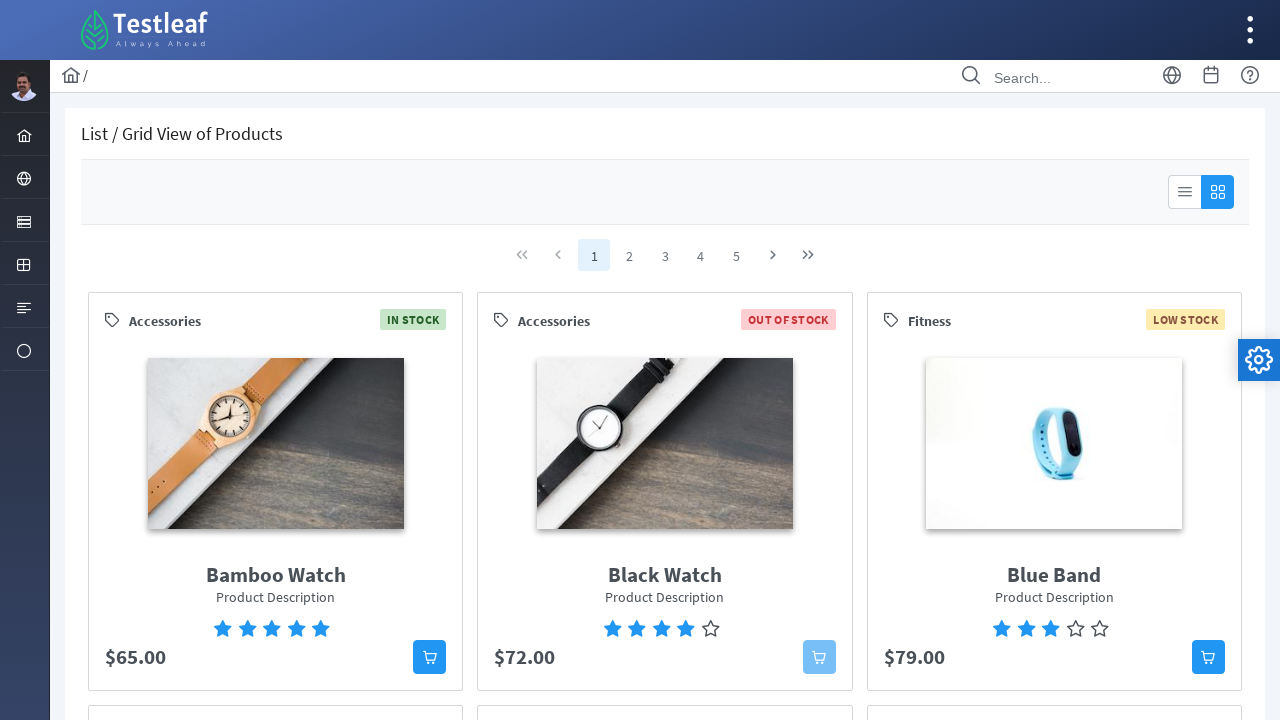

Counted links in layout: 80
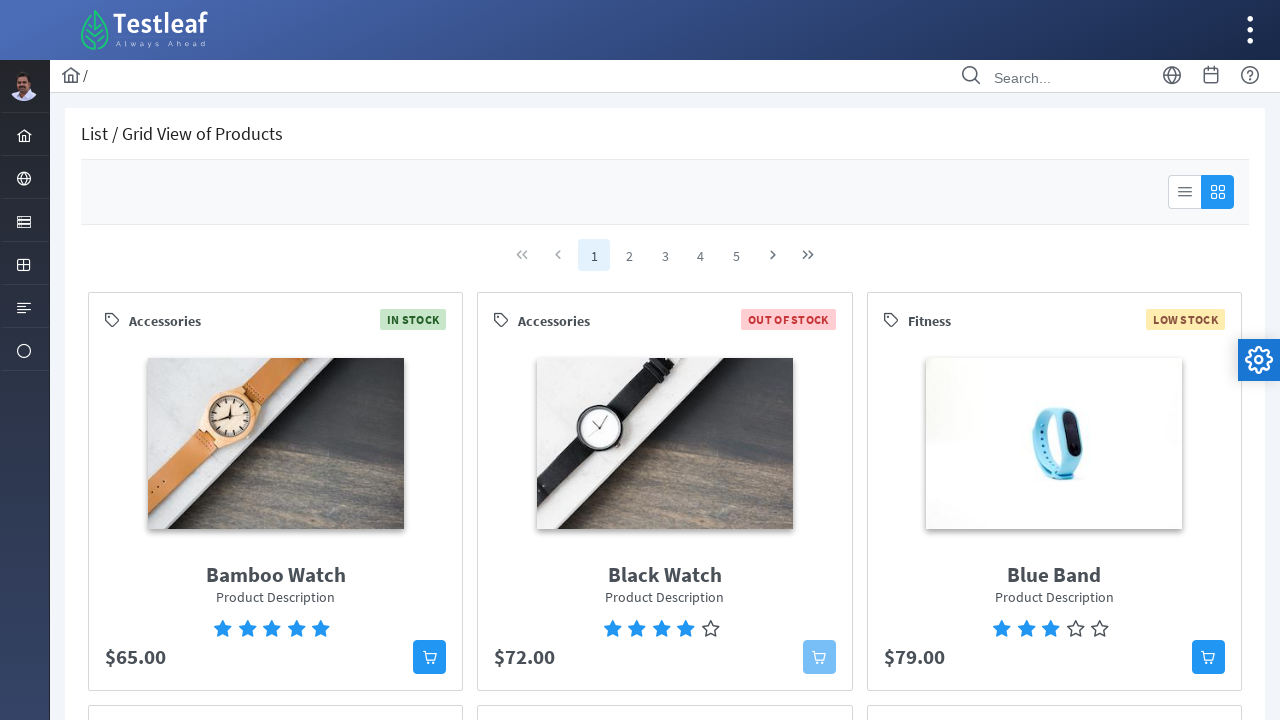

Navigated back from layout link count page
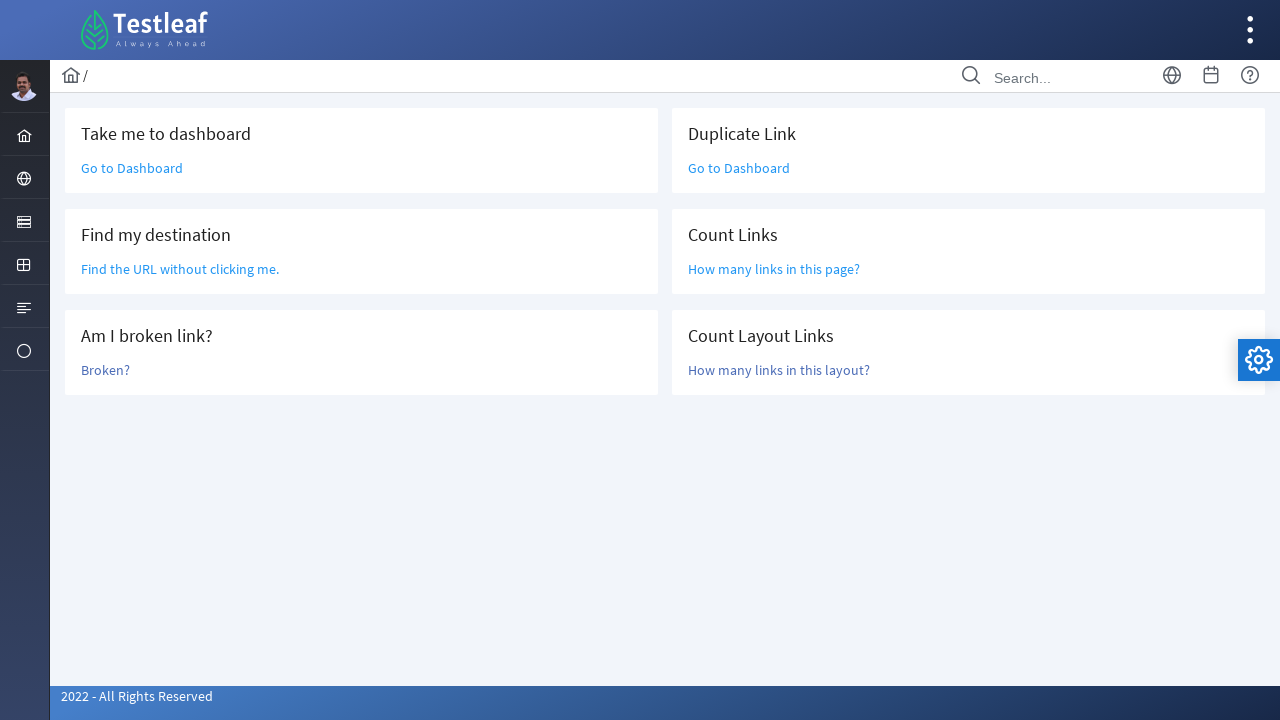

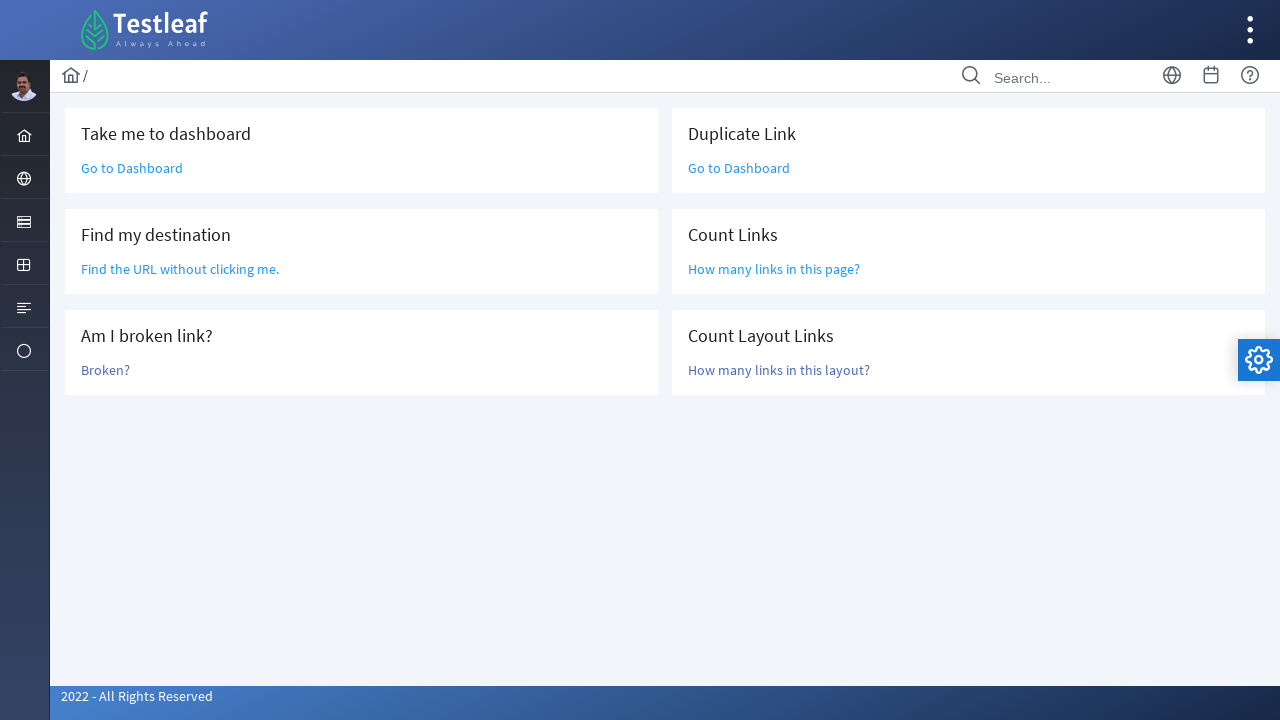